Tests password validation with a short password (less than 7 characters)

Starting URL: https://testpages.eviltester.com/styled/apps/7charval/simple7charvalidation.html

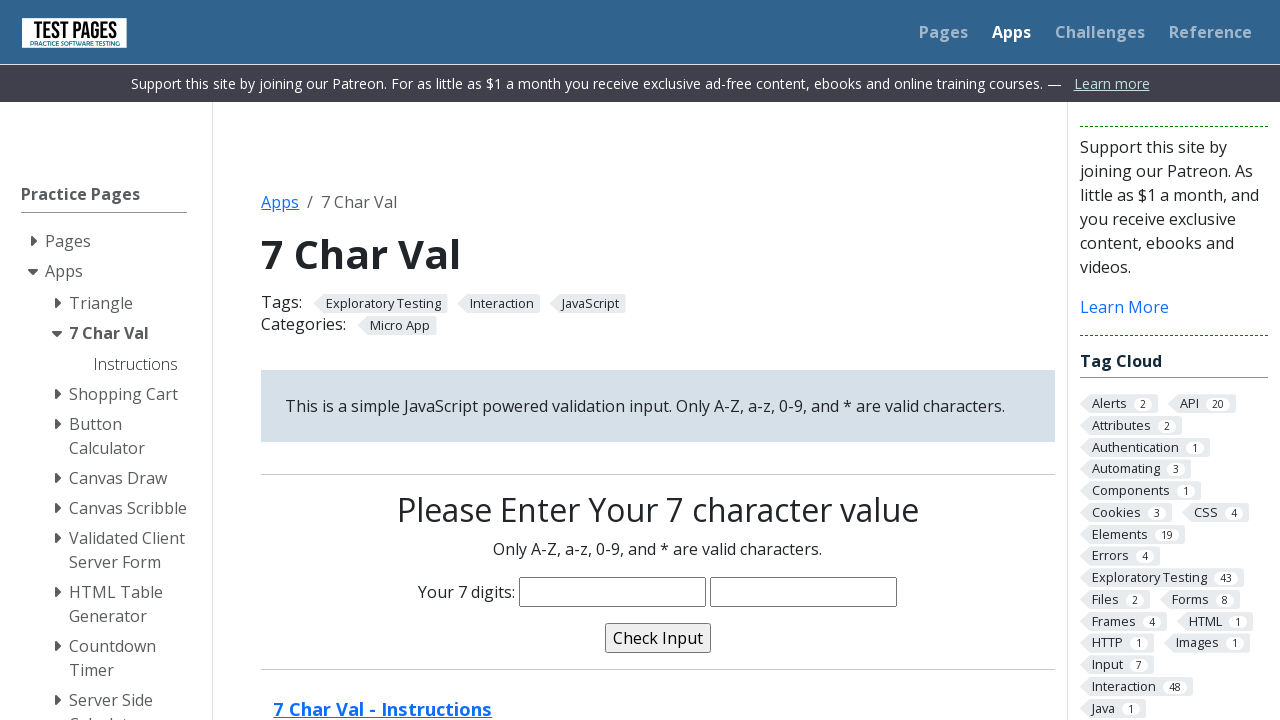

Filled password field with 'reema' (5 characters, less than 7 required) on input[name='characters']
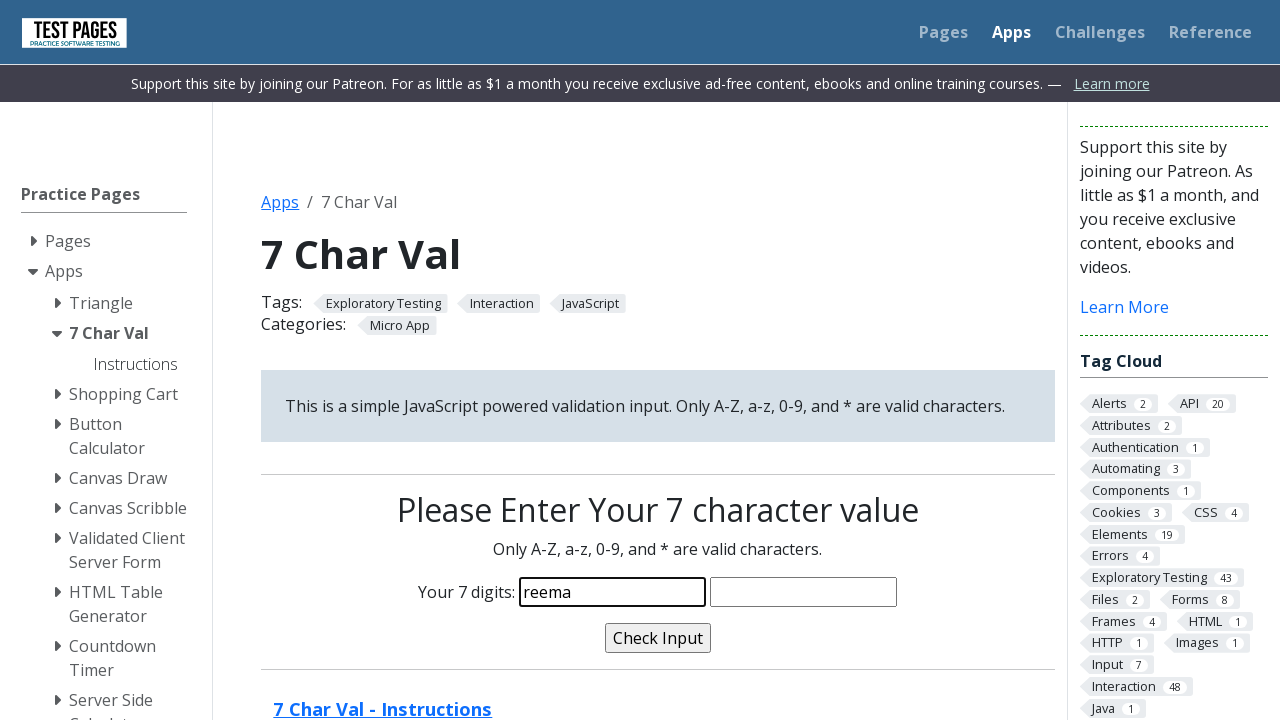

Clicked validate button to test short password validation at (658, 638) on input[name='validate']
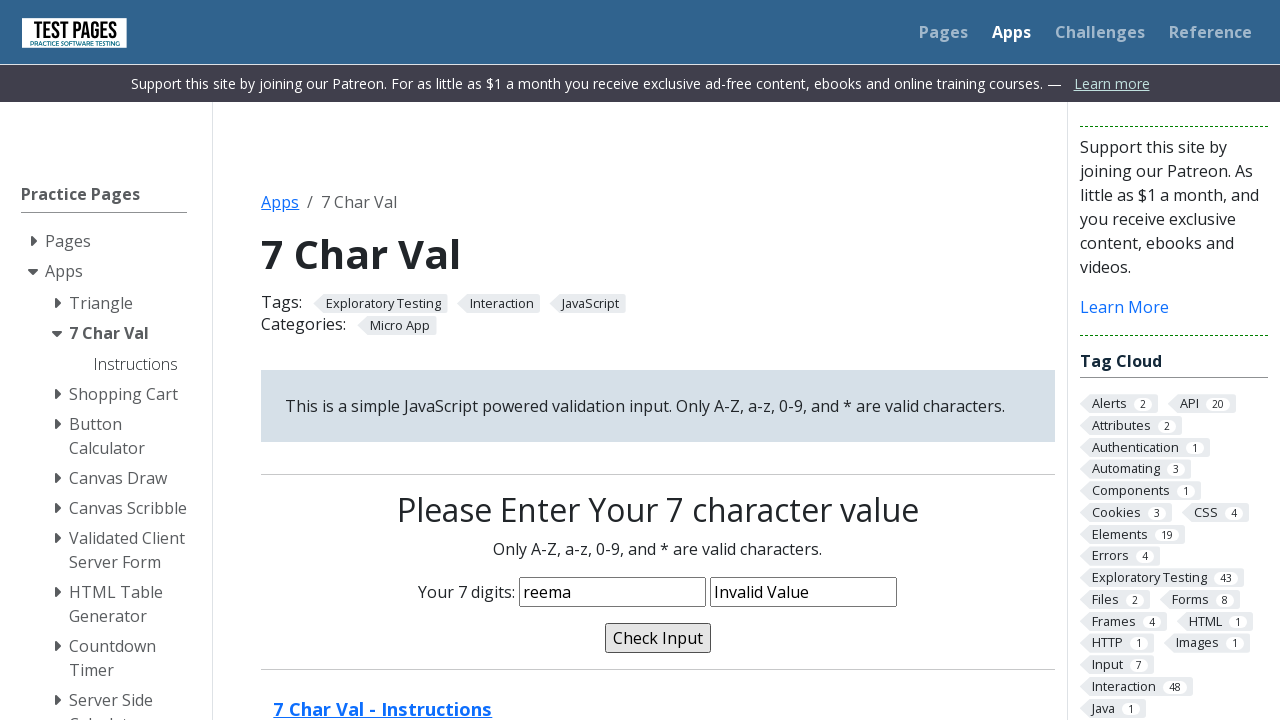

Validation message appeared confirming password is too short
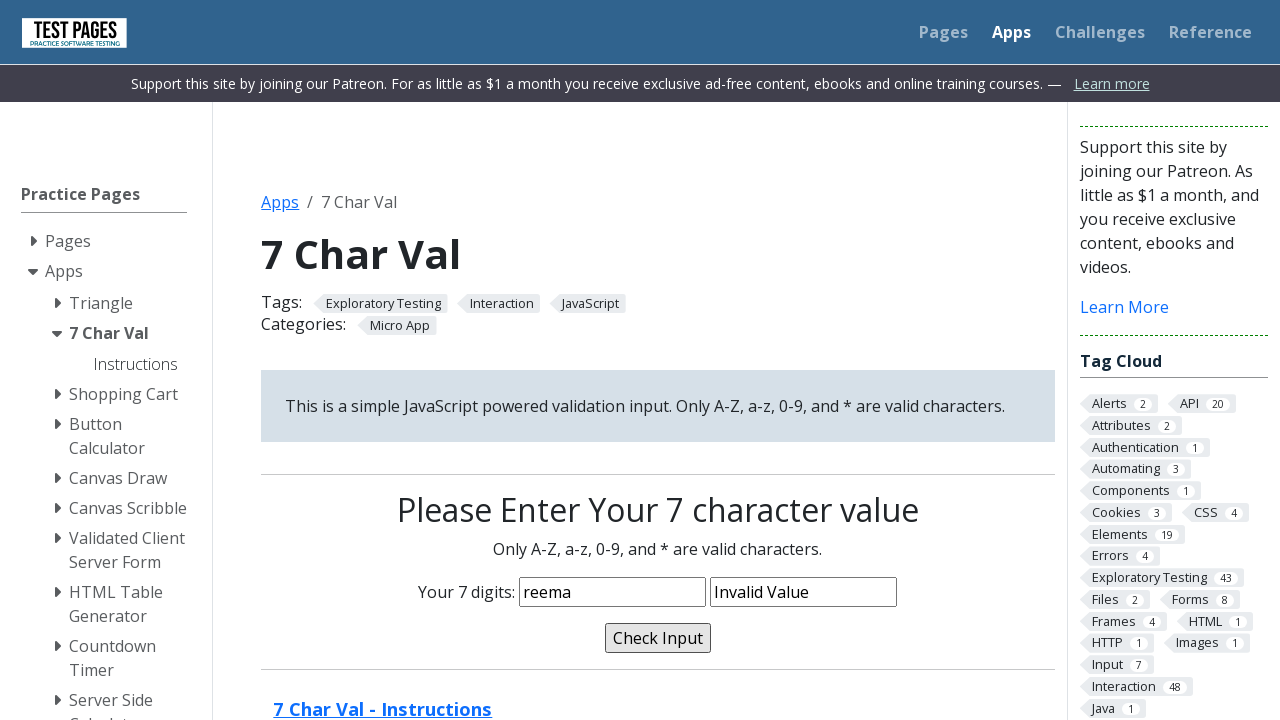

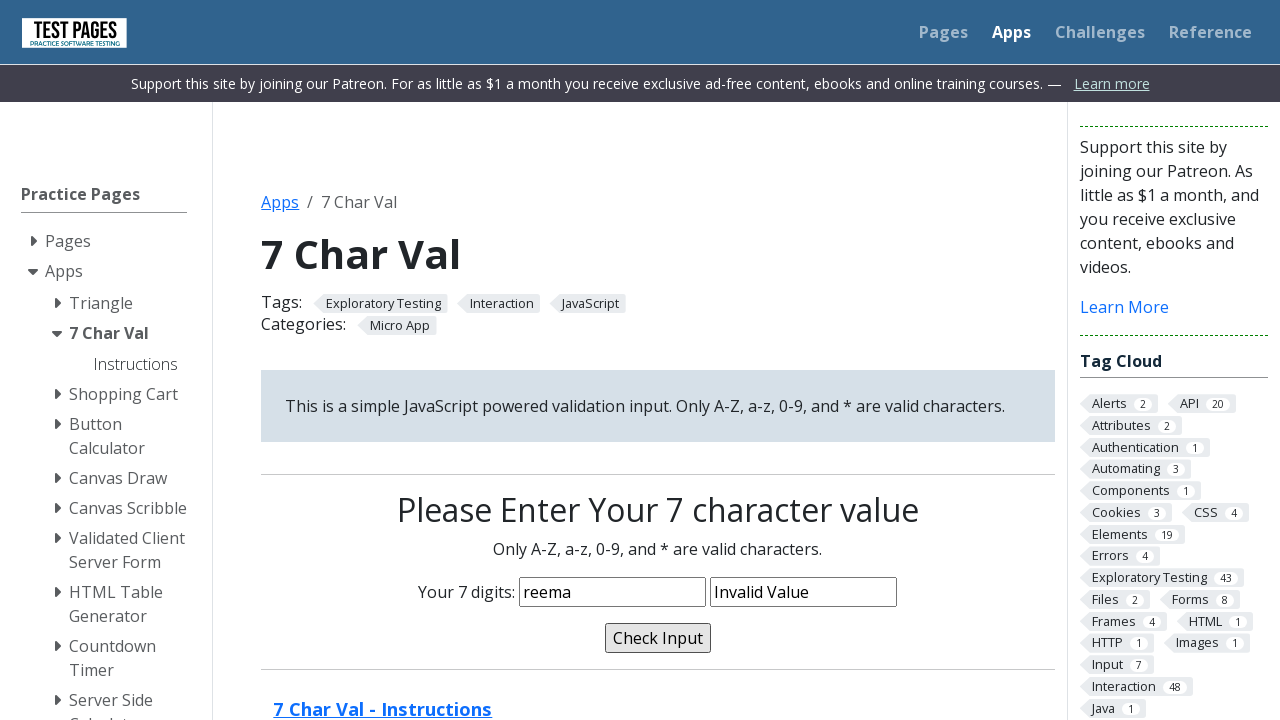